Verifies that the page title can be retrieved from the OrangeHRM login page

Starting URL: https://opensource-demo.orangehrmlive.com/web/index.php/auth/login

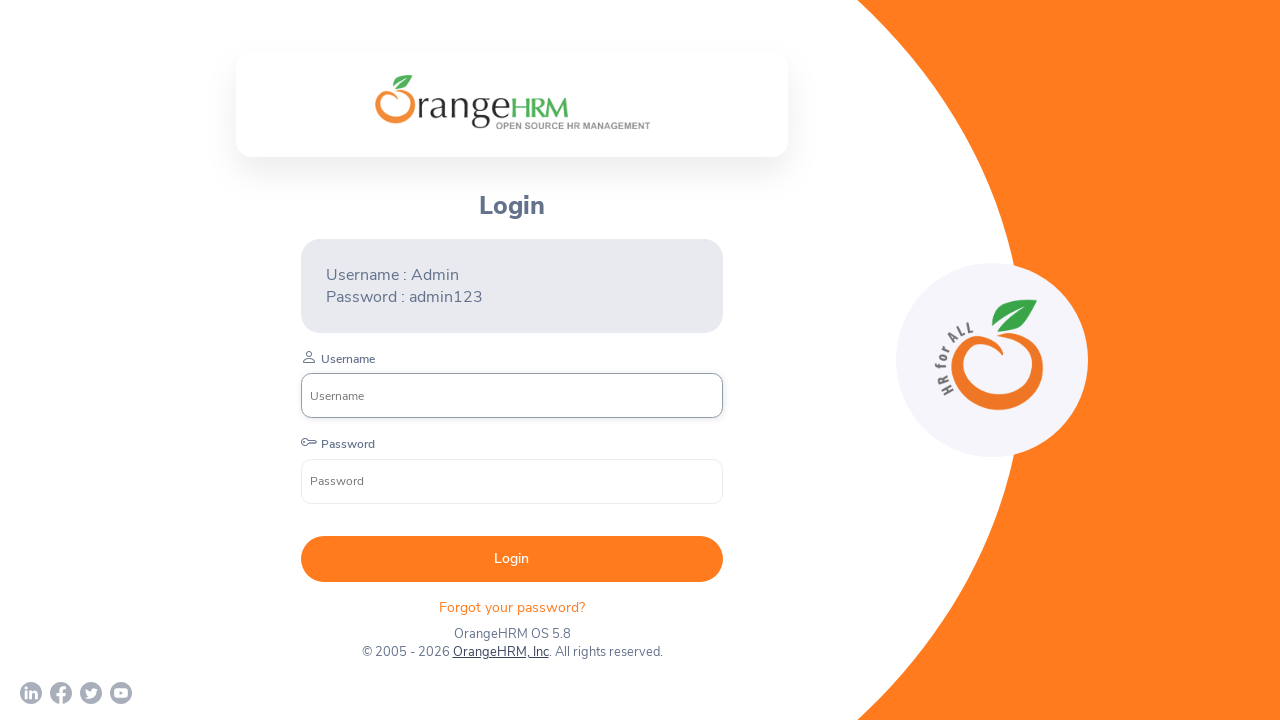

Retrieved page title from OrangeHRM login page
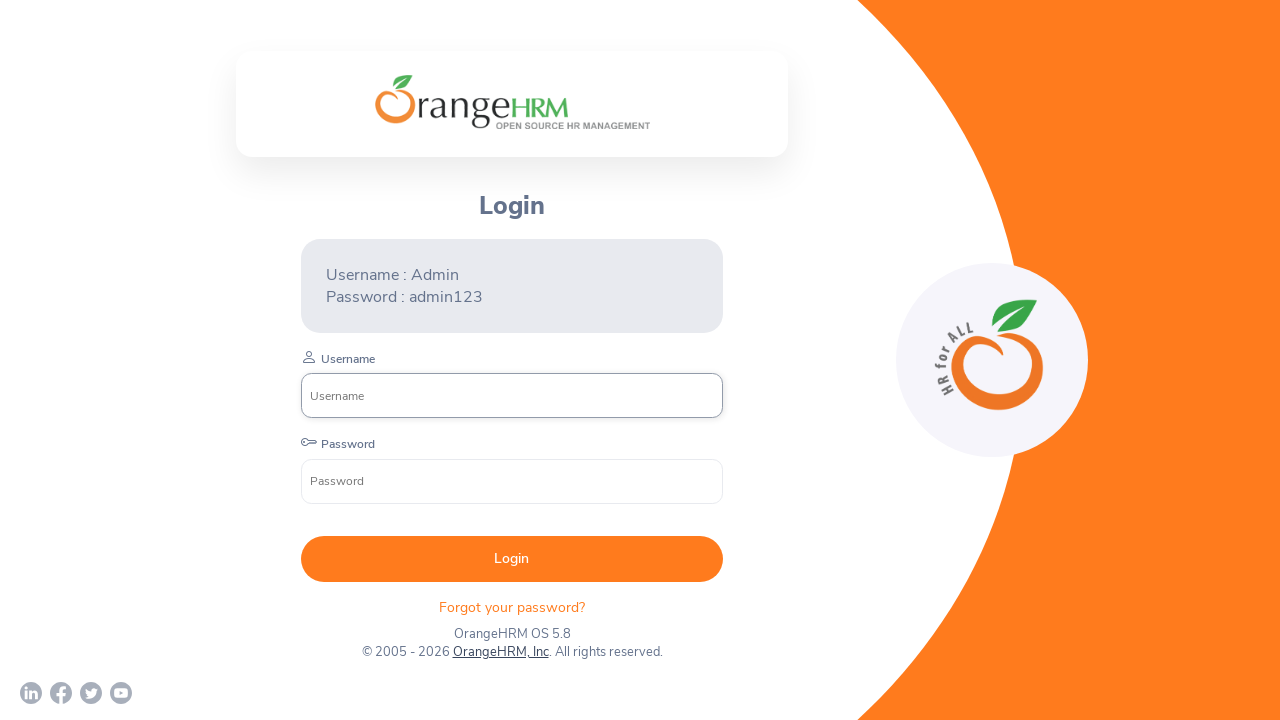

Printed page title to console
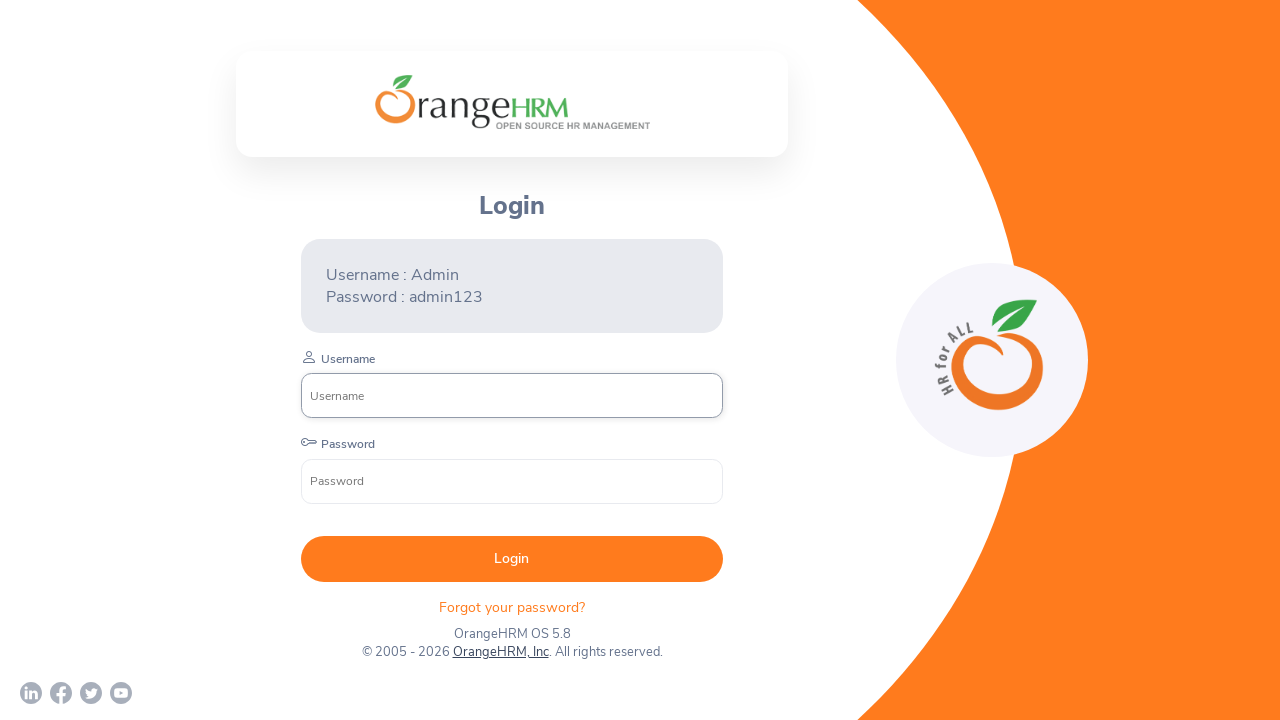

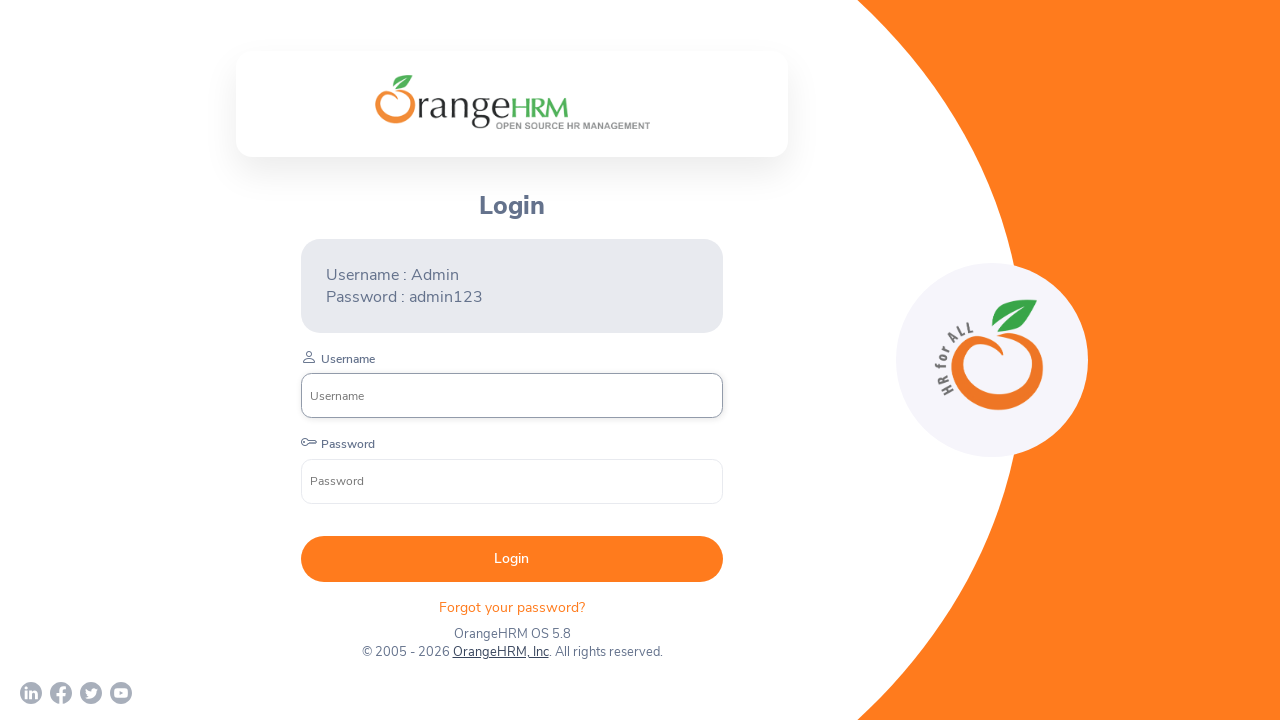